Tests various action operations on Flipkart and jQuery UI websites including mouse hover, context click, double click, scrolling, and drag-and-drop functionality

Starting URL: https://www.flipkart.com/

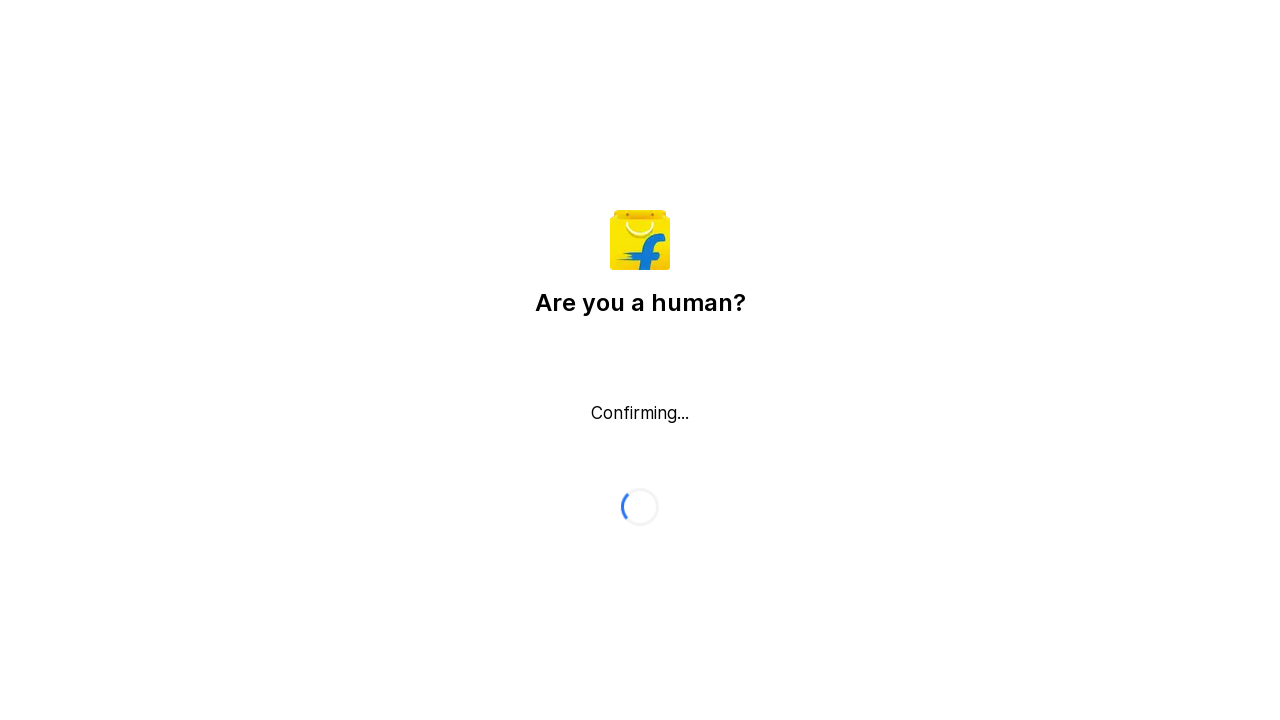

Waited 100ms for initial page load
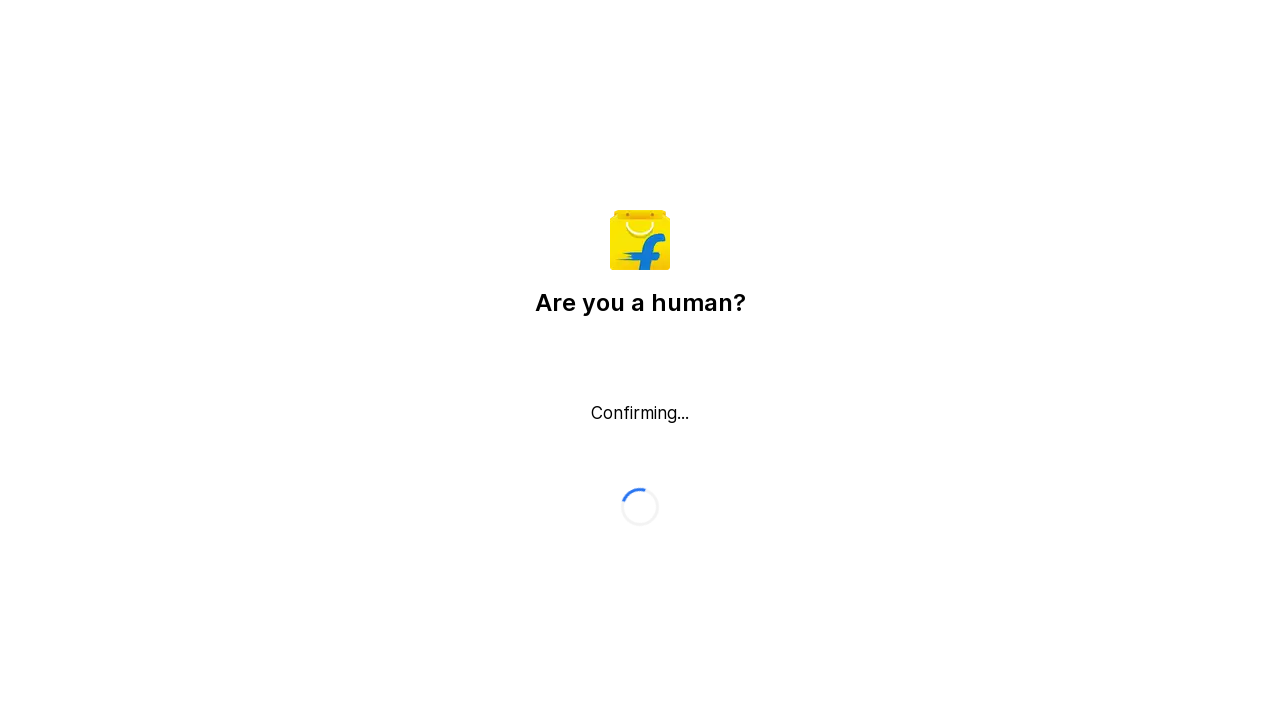

Located Travel element on Flipkart page
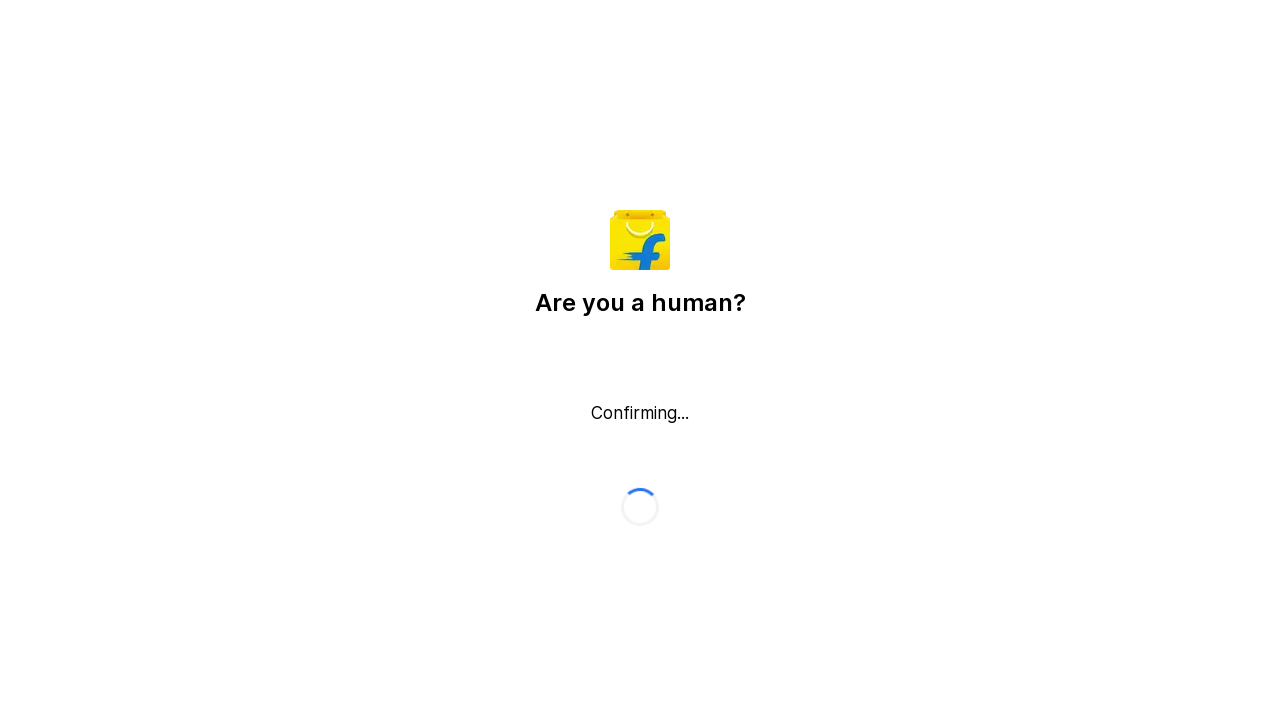

Navigated to jQuery UI droppable demo page
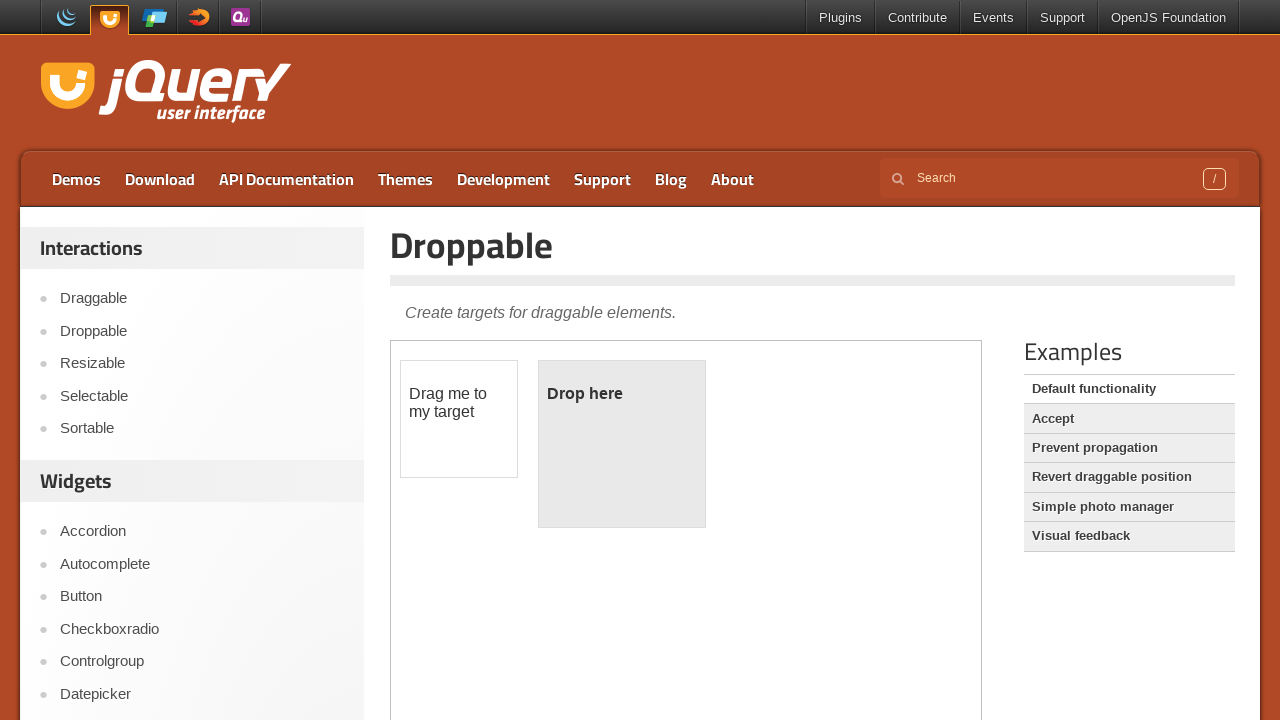

Waited 2000ms for jQuery UI page to fully load
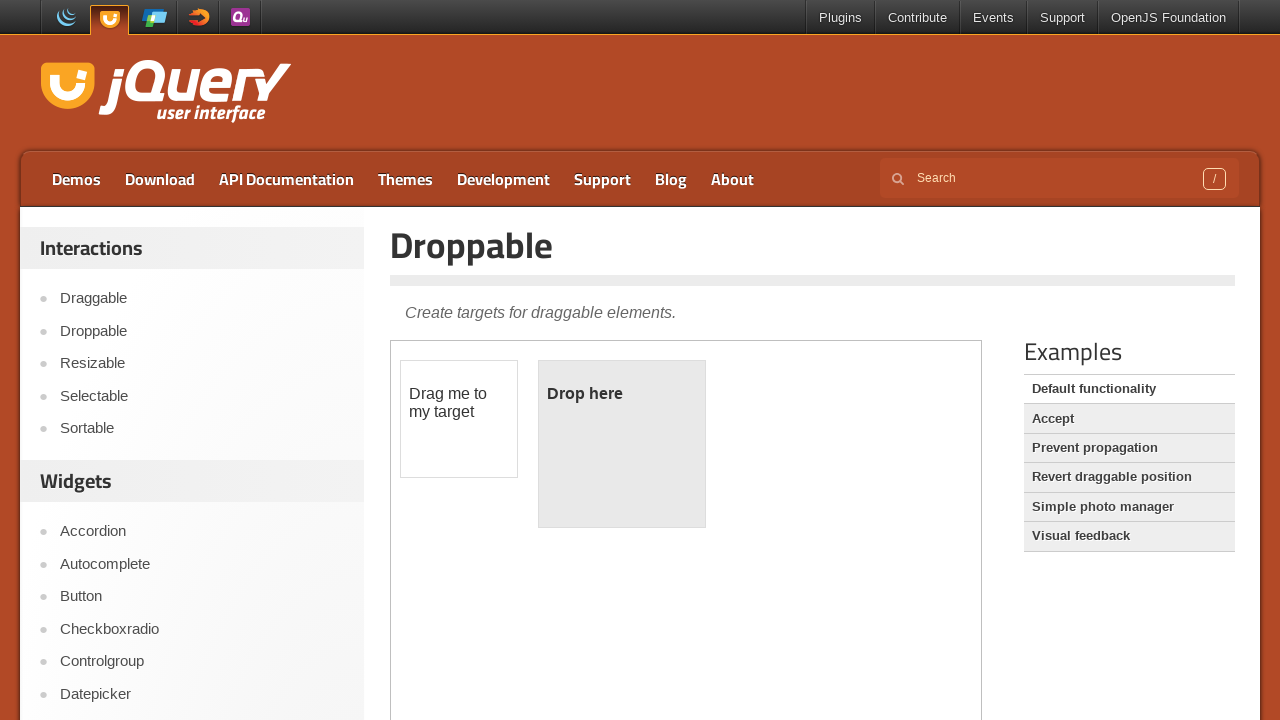

Located demo-frame iframe containing drag-and-drop elements
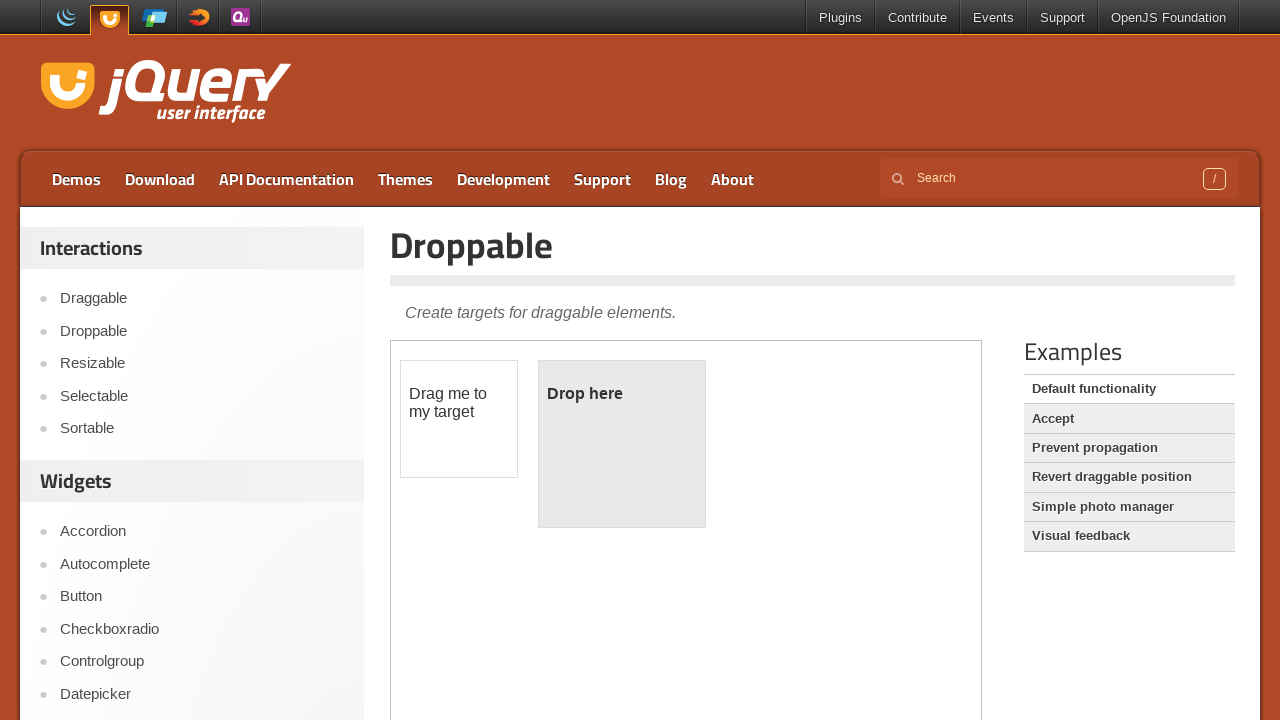

Located draggable element in iframe
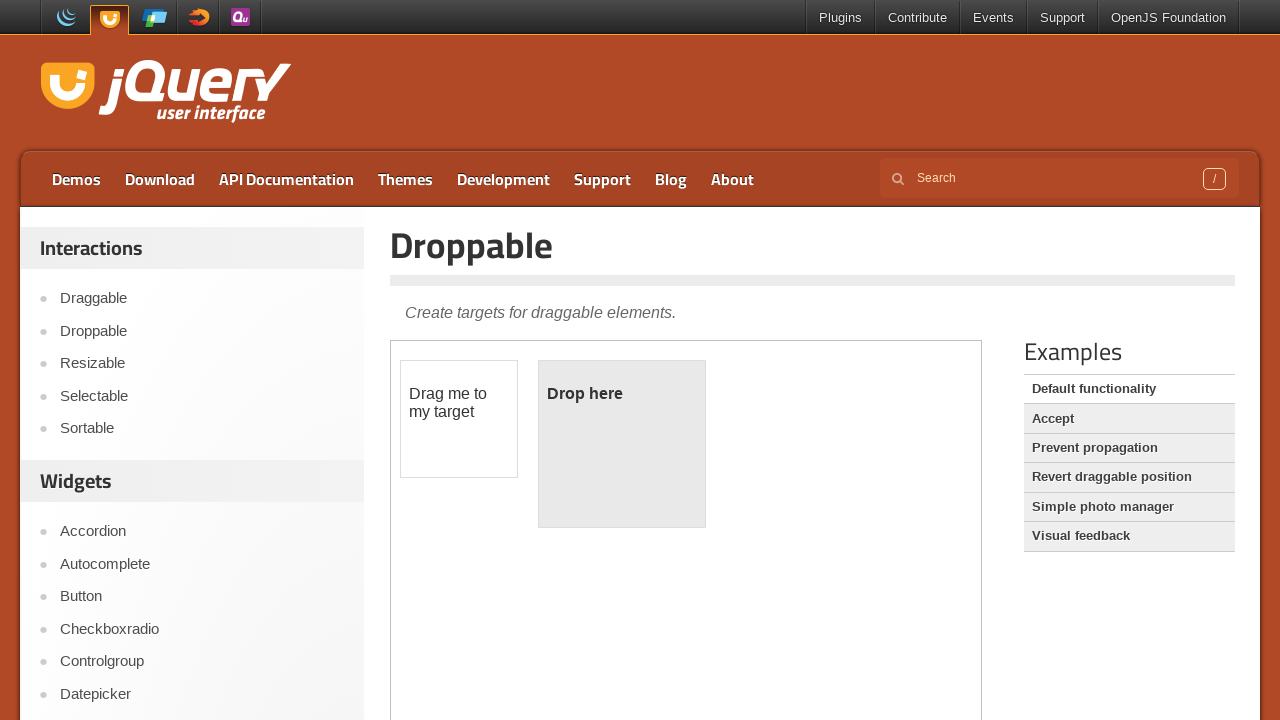

Located droppable target element in iframe
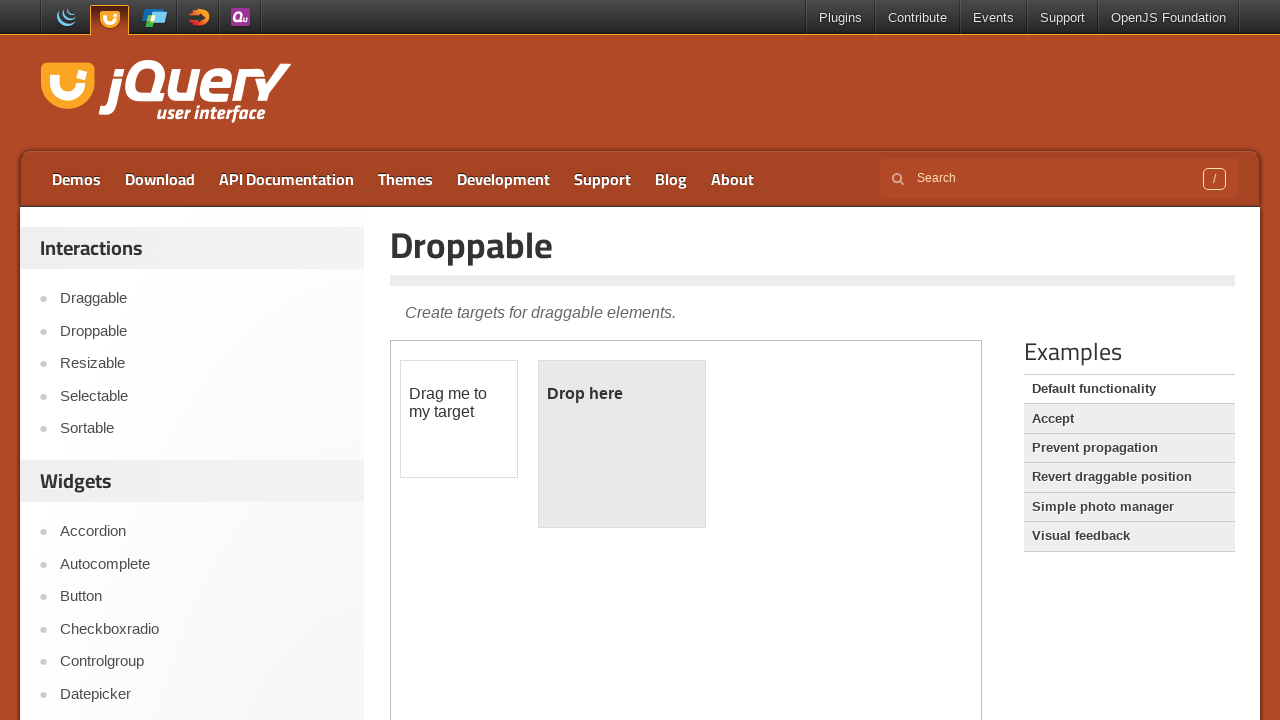

Performed drag-and-drop operation from draggable to droppable element at (622, 444)
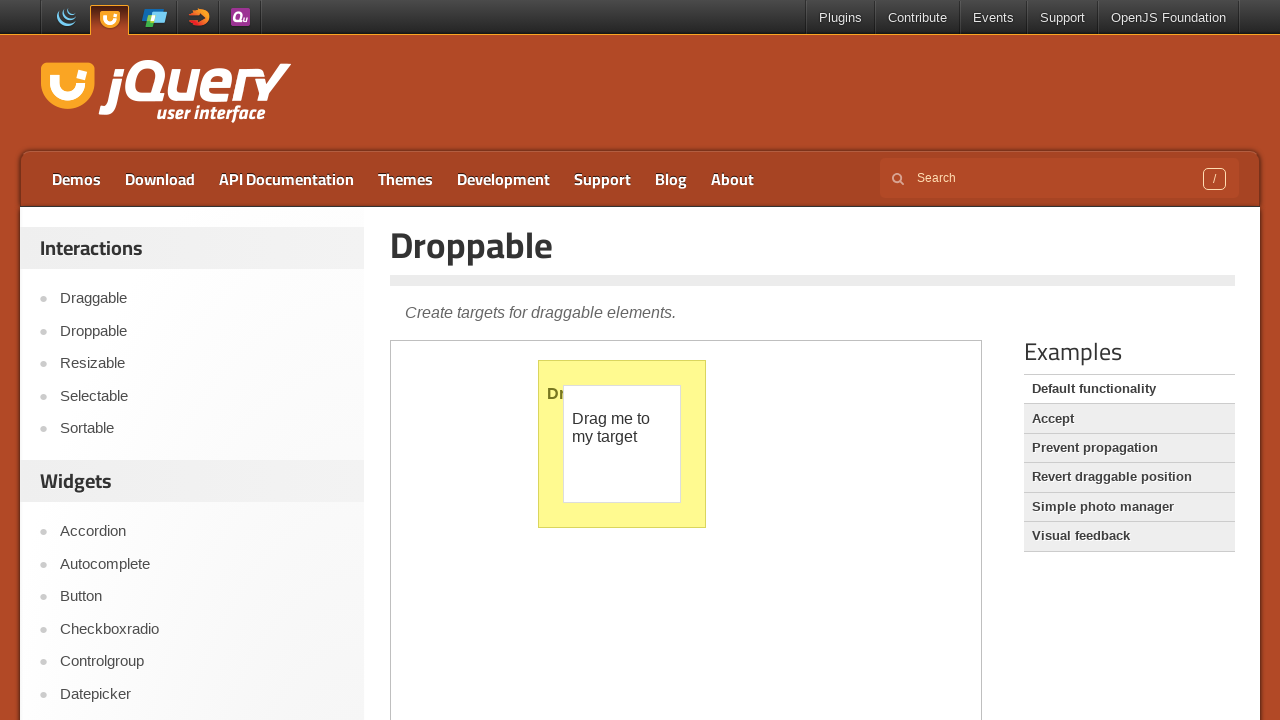

Waited 10000ms for drag-and-drop animation to complete
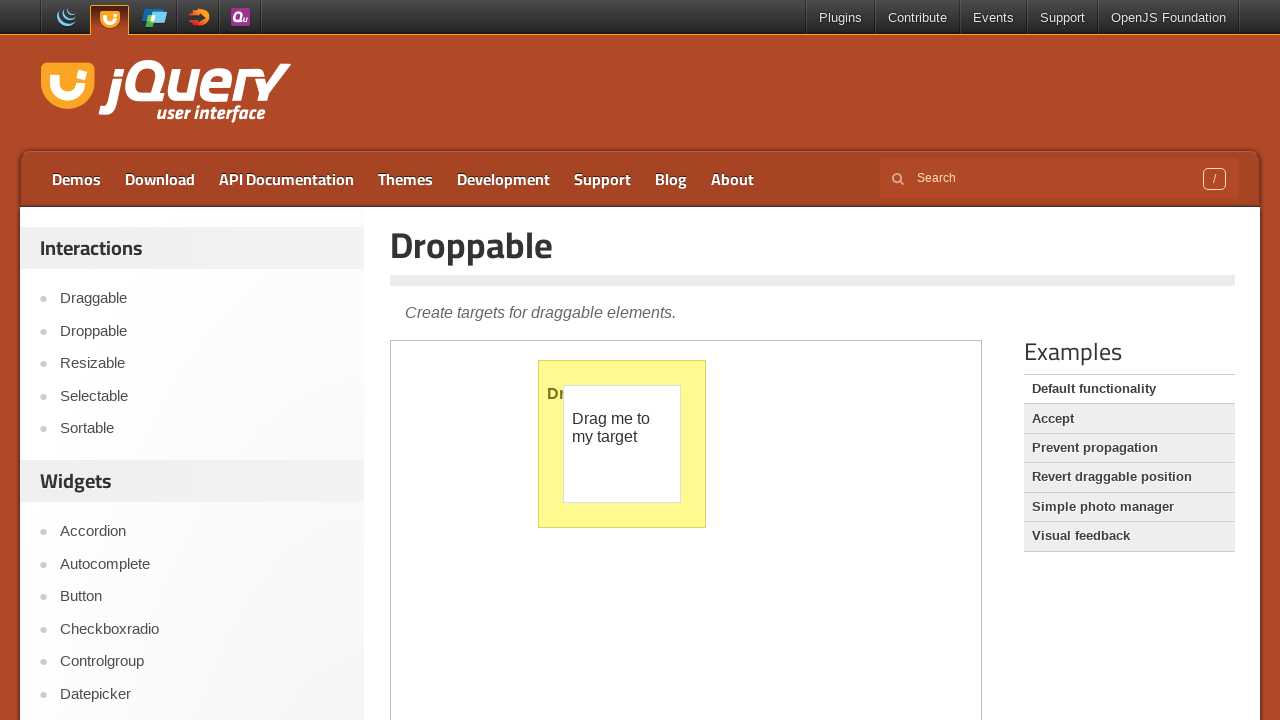

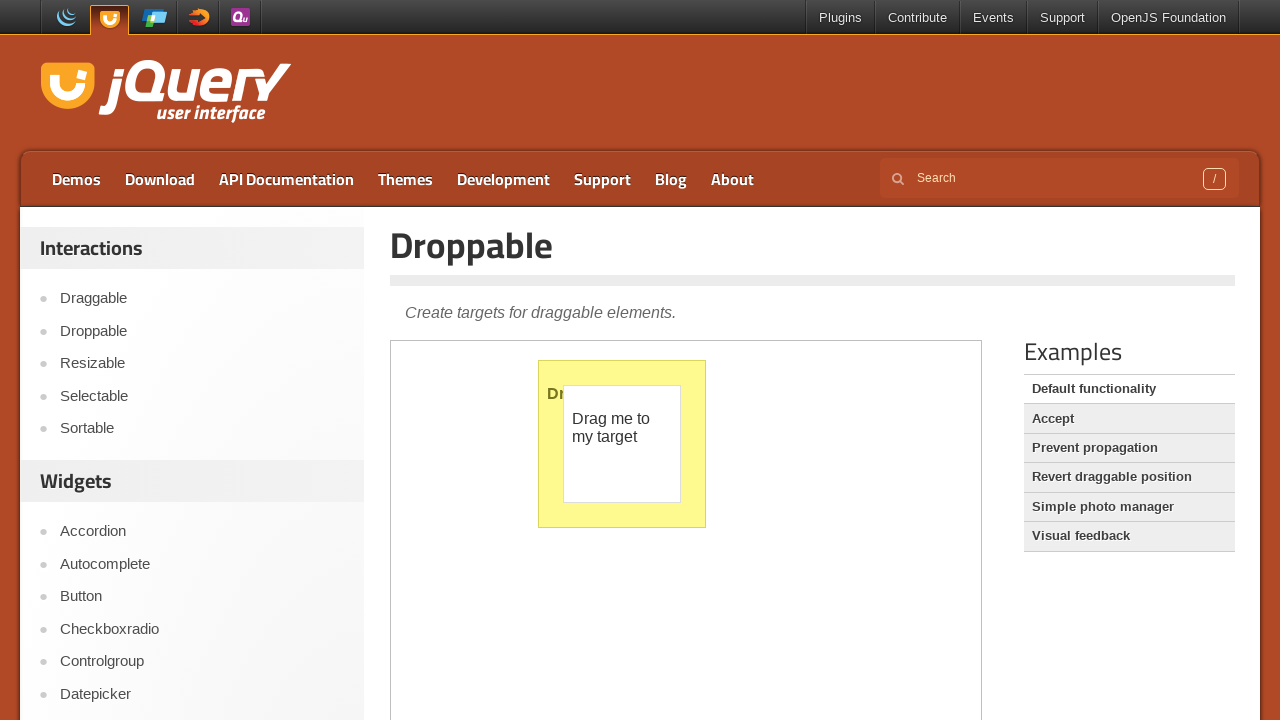